Tests product search functionality on an e-commerce practice site by searching for "ca", verifying 4 products are displayed, and adding items (including Cashews) to the cart.

Starting URL: https://rahulshettyacademy.com/seleniumPractise/#/

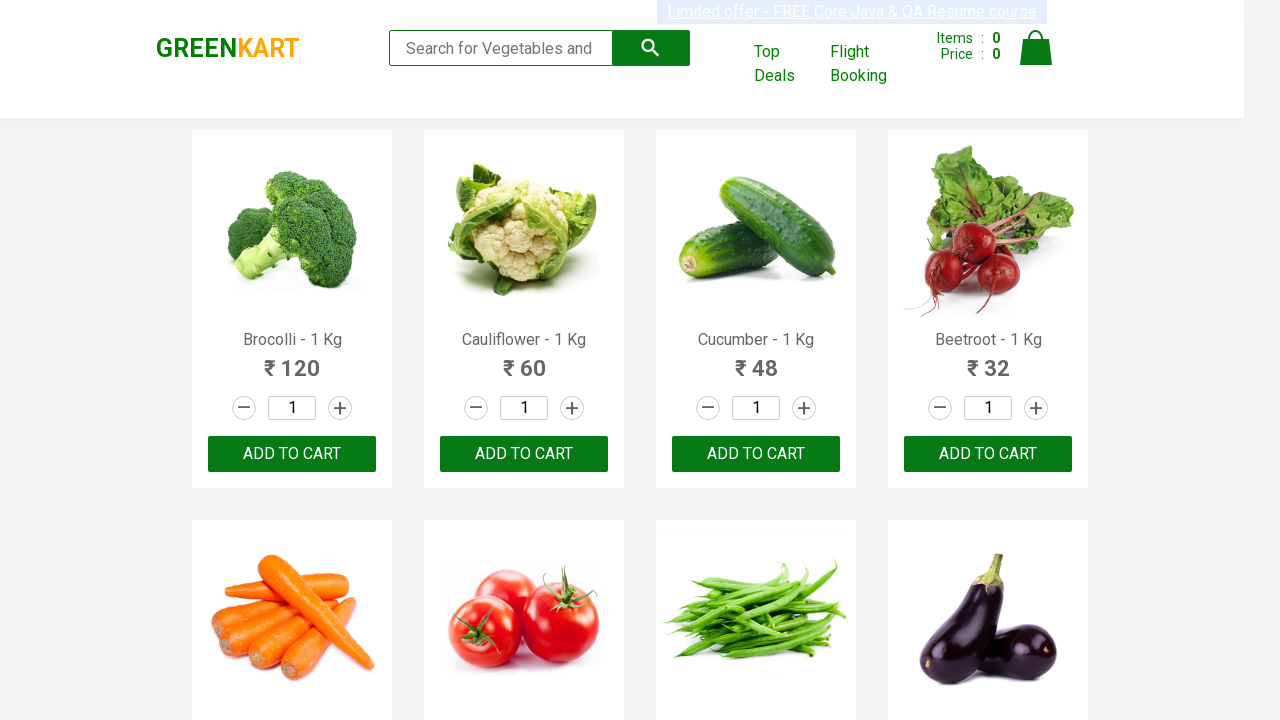

Set viewport size to 1280x800
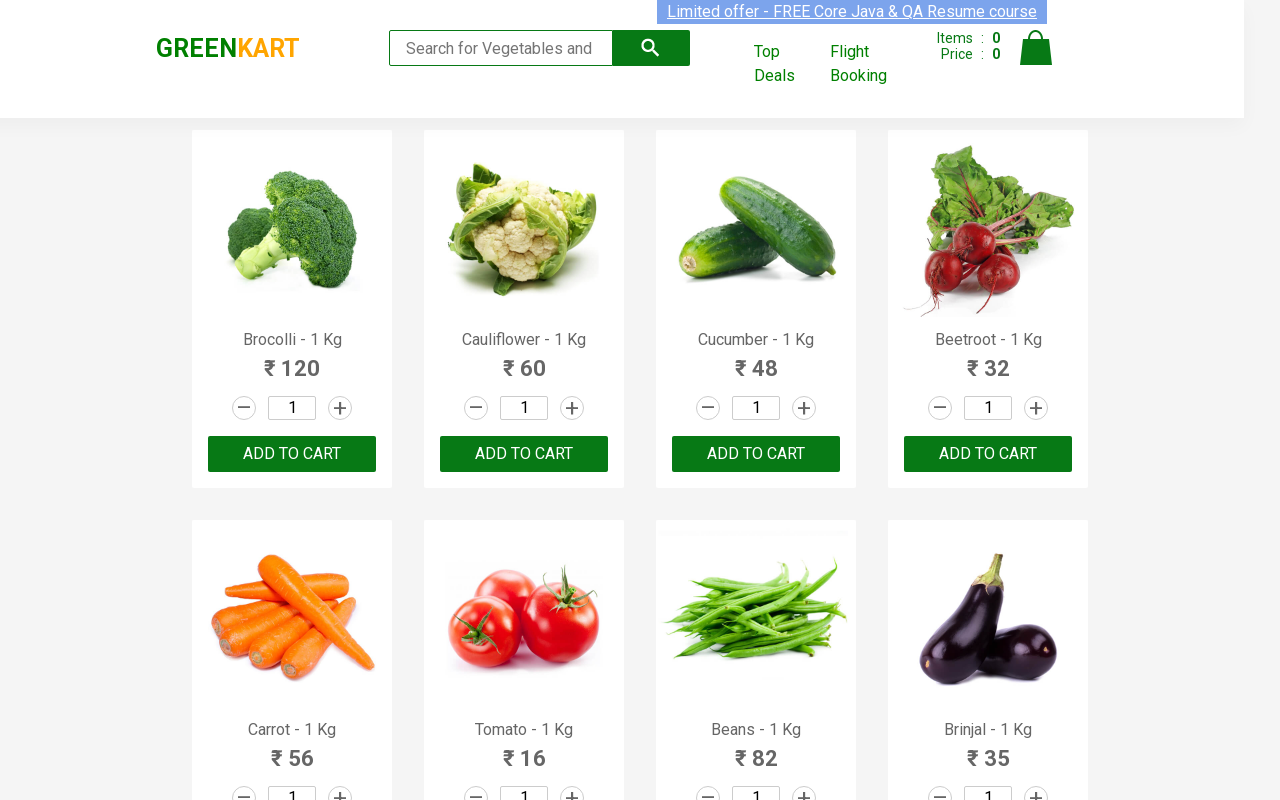

Filled search box with 'ca' on .search-keyword
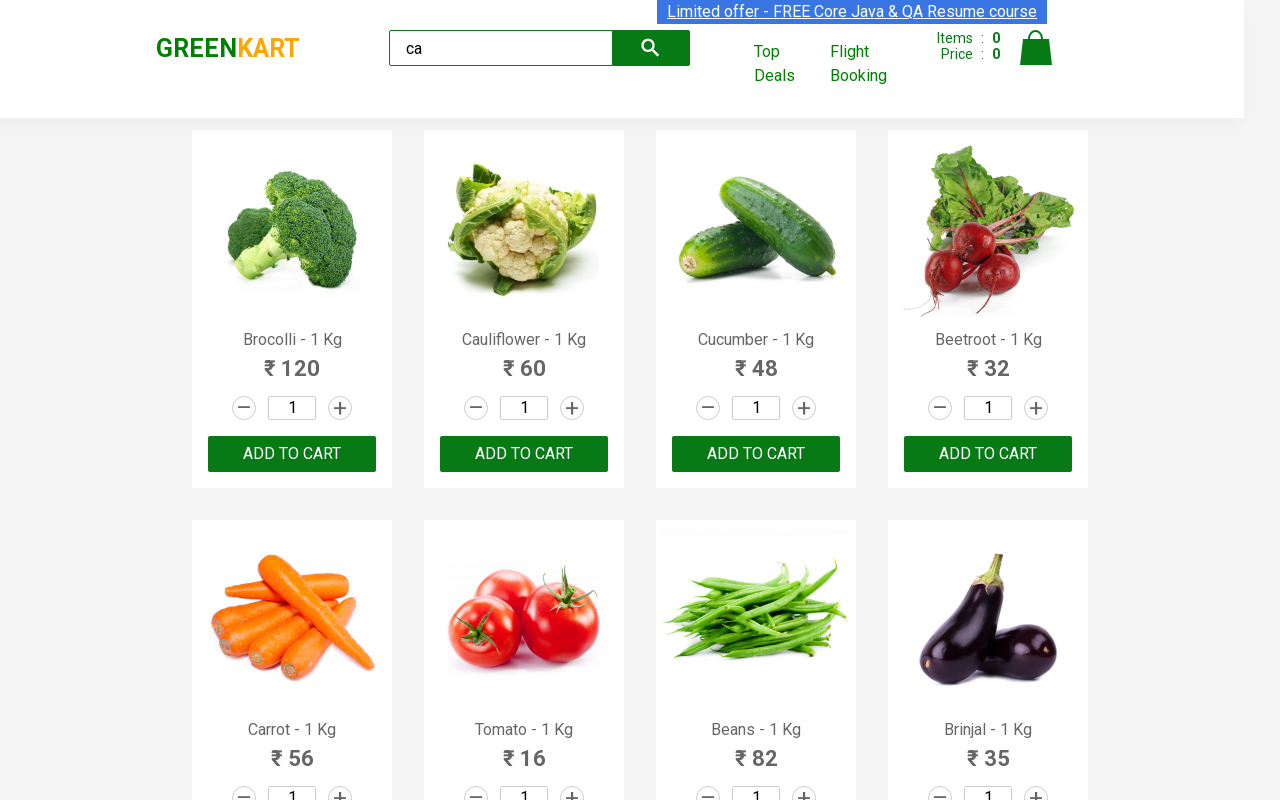

Waited for products to filter
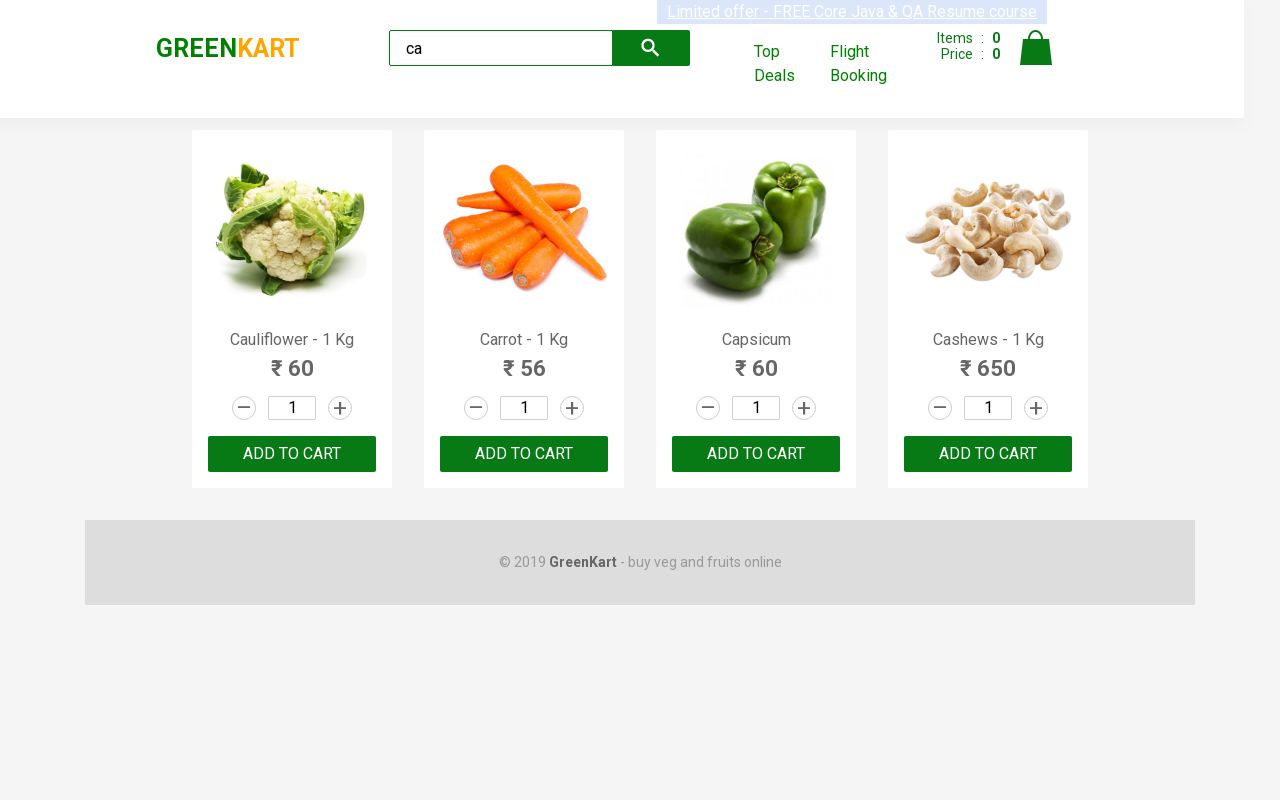

Verified 4 visible products are displayed
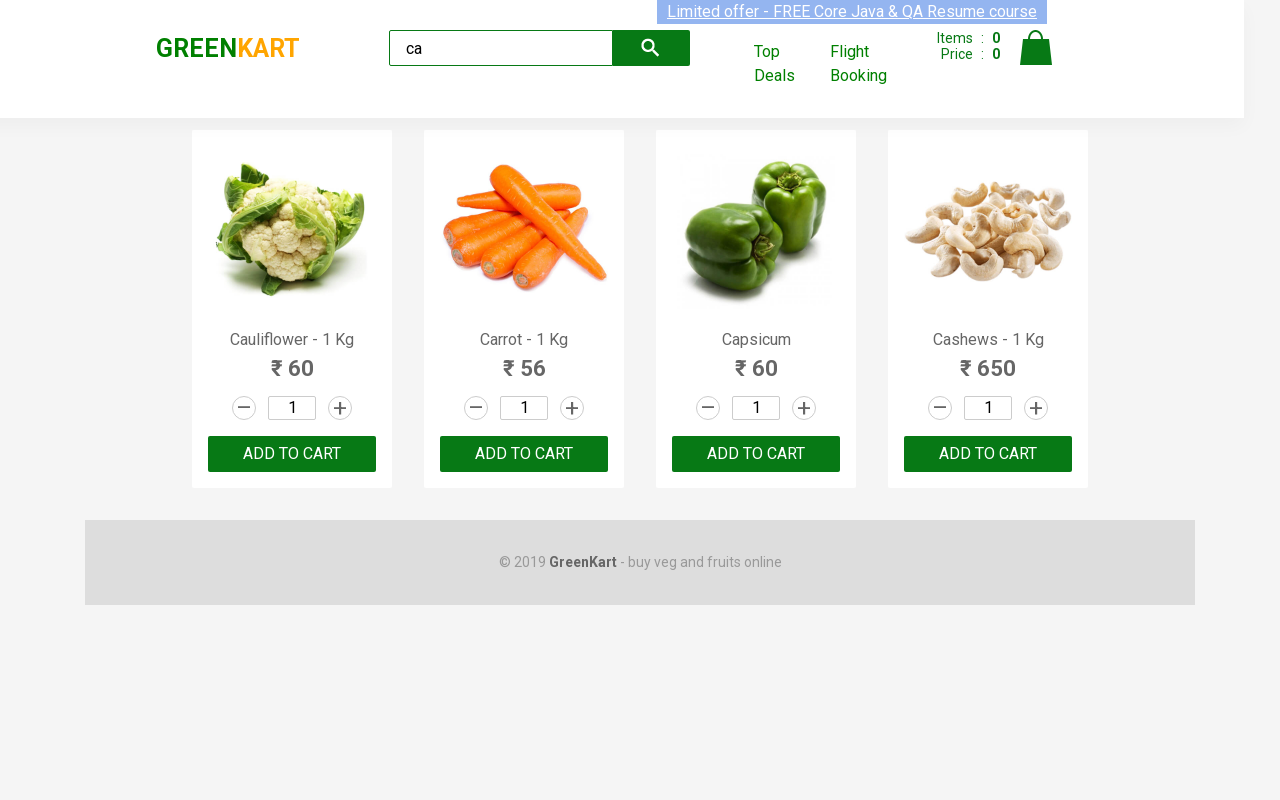

Clicked ADD TO CART on second product at (524, 454) on .products .product >> nth=1 >> text=ADD TO CART
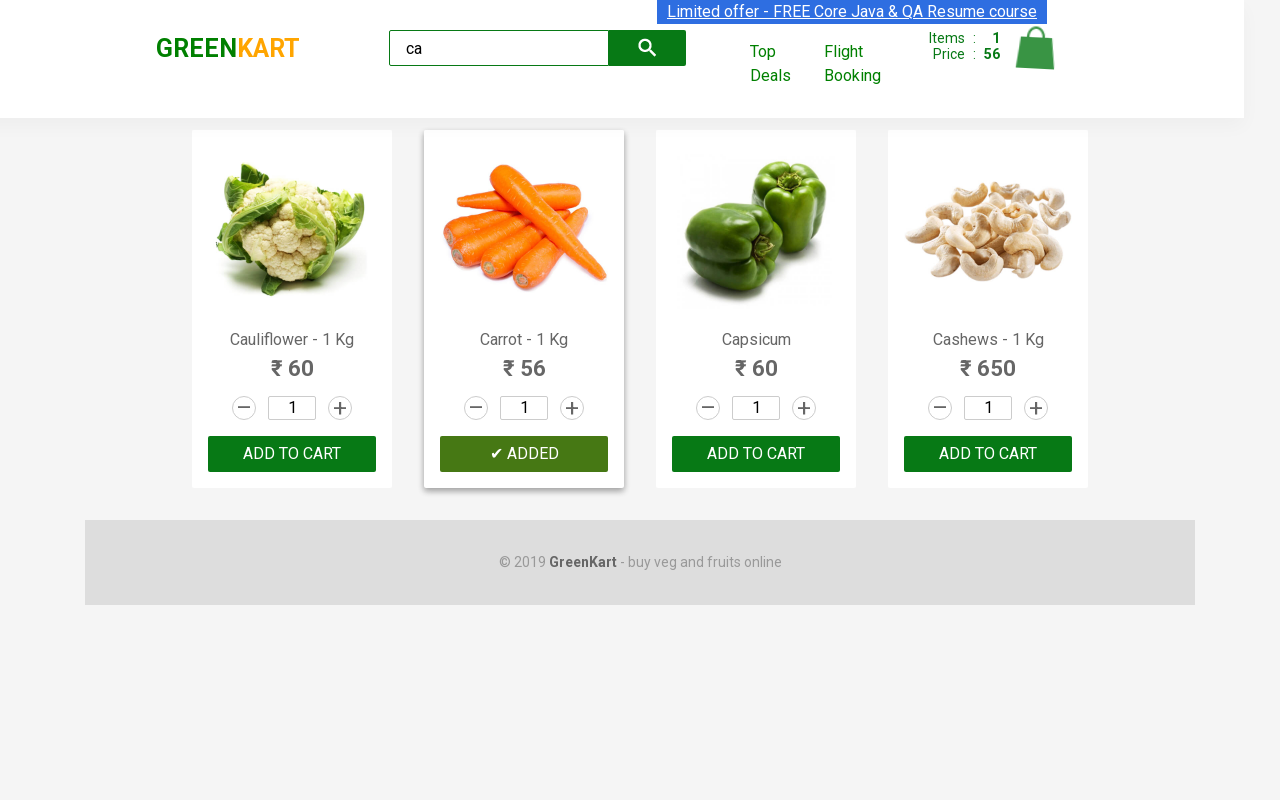

Found and clicked ADD TO CART button for Cashews product at (988, 454) on .products .product >> nth=3 >> button
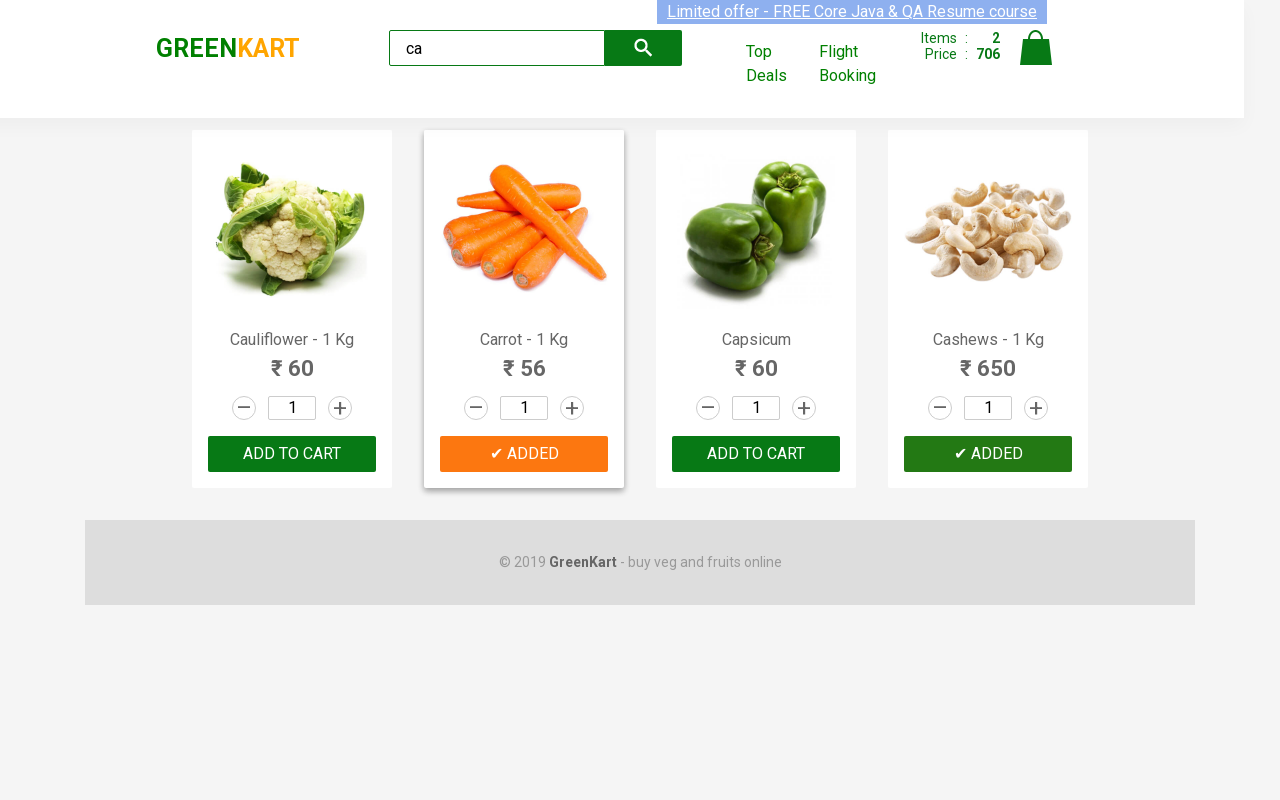

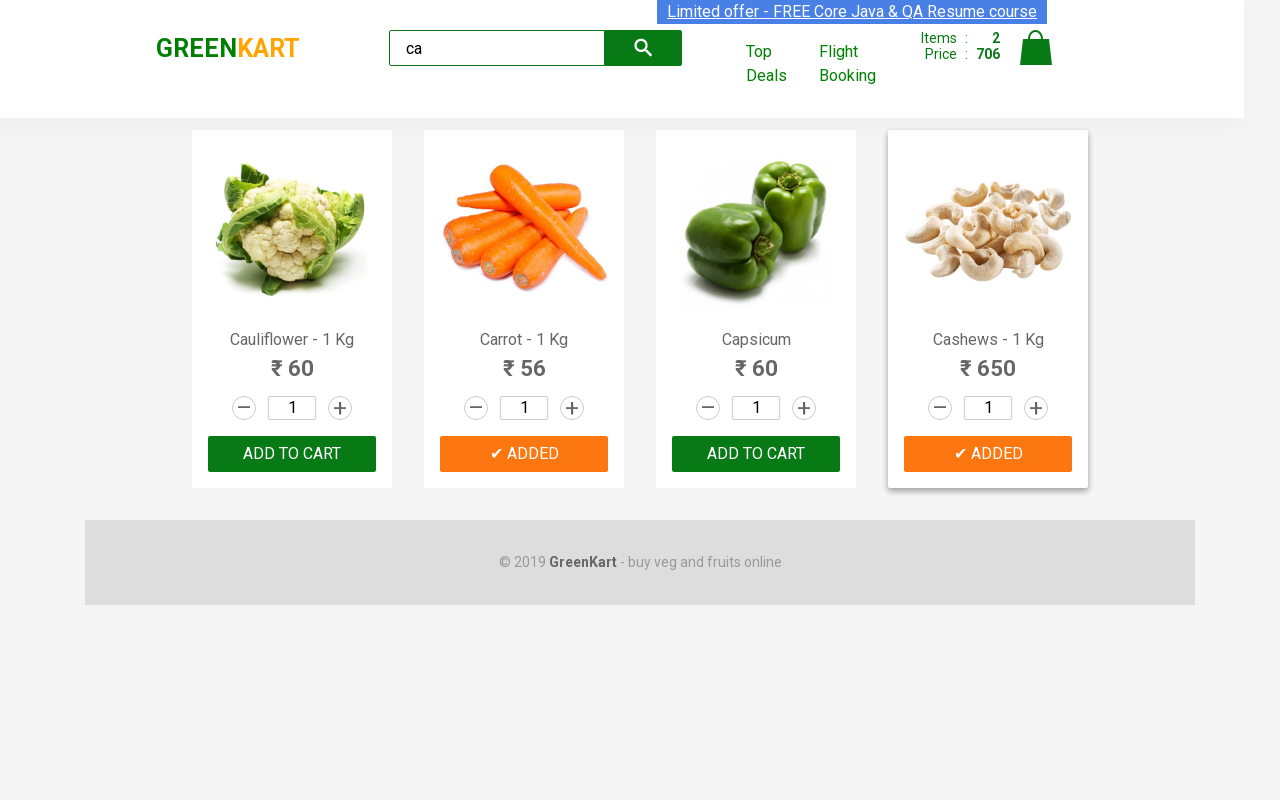